Tests clicking a link that opens a popup window on the omayo test page

Starting URL: http://omayo.blogspot.com/

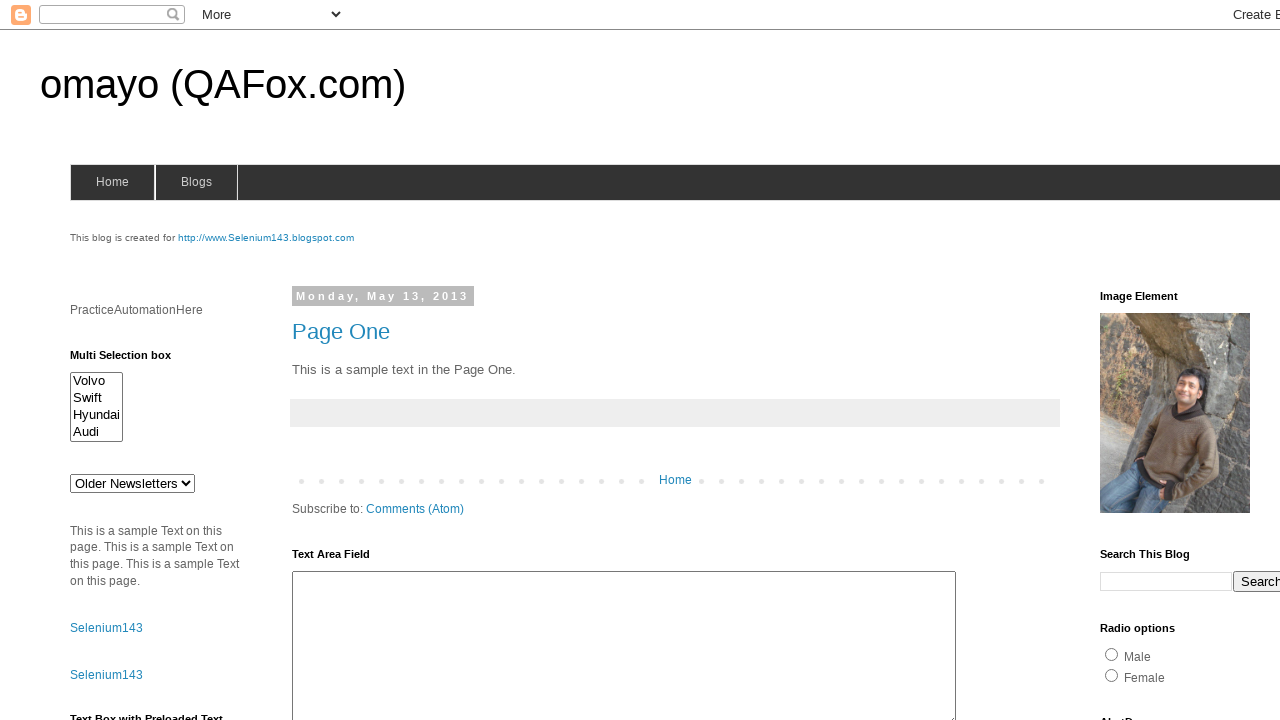

Clicked 'Open a popup window' link on omayo test page at (132, 360) on text=Open a popup window
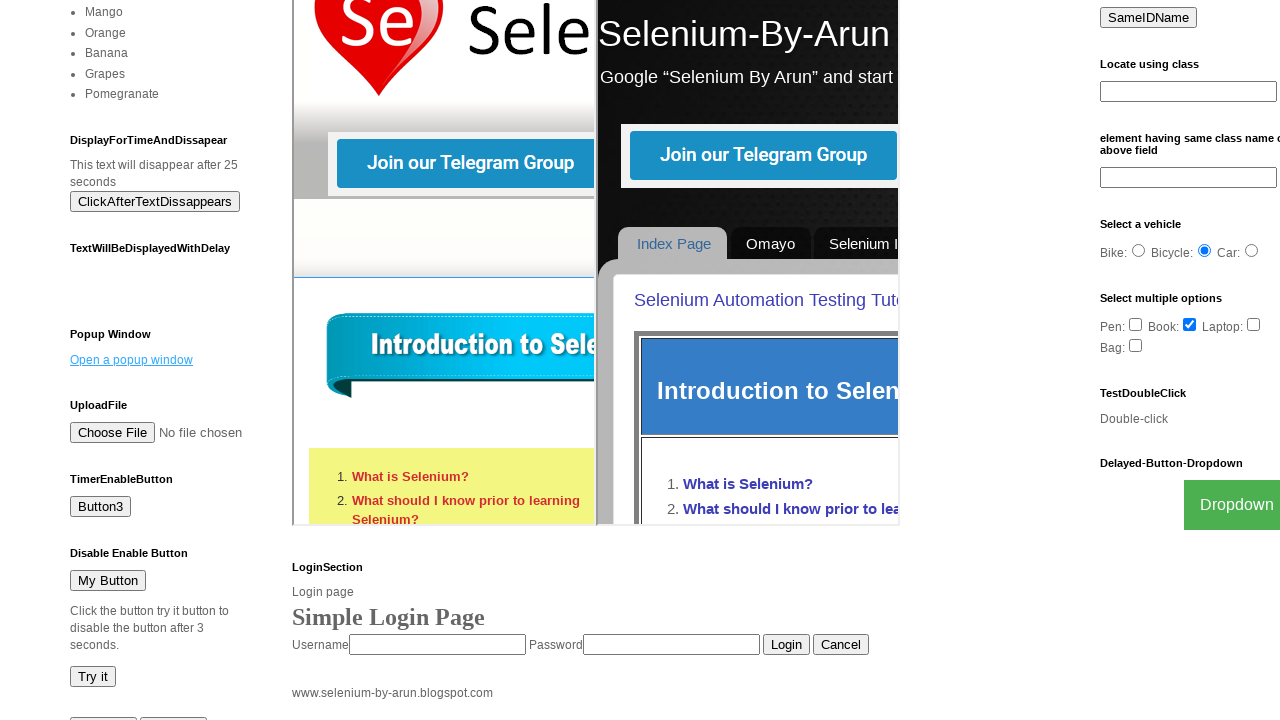

Waited 1 second for popup window to open
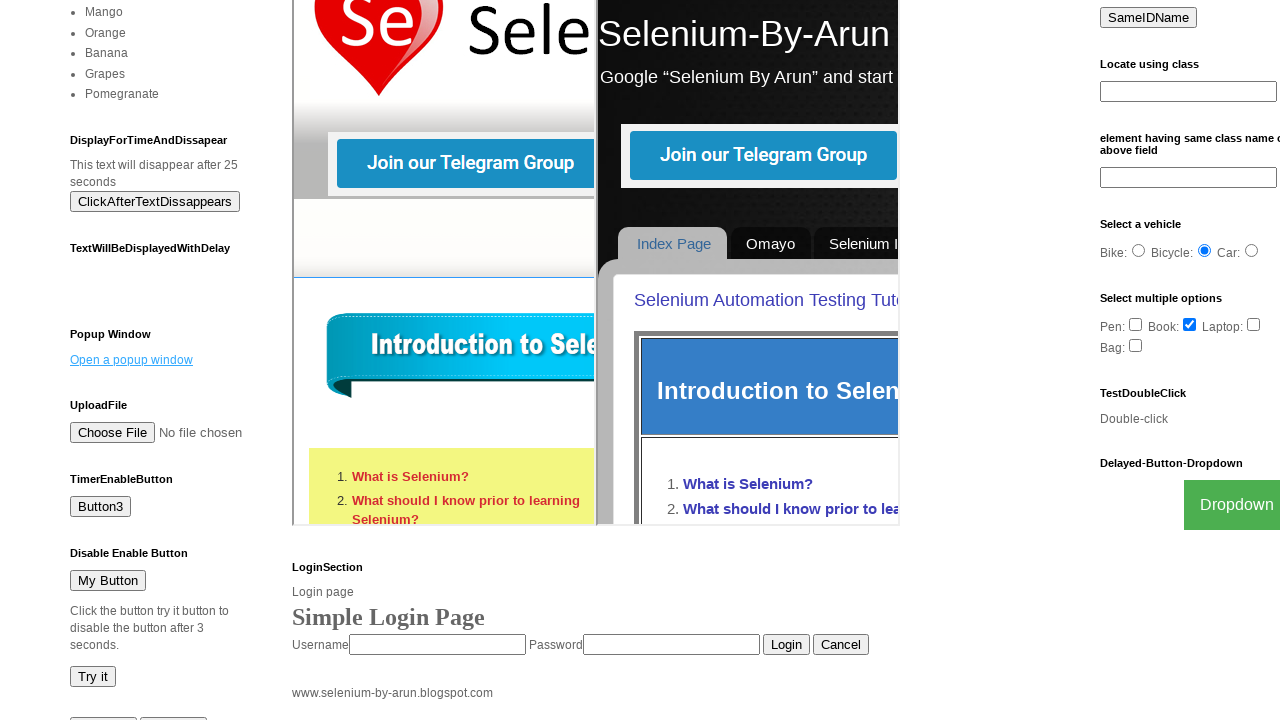

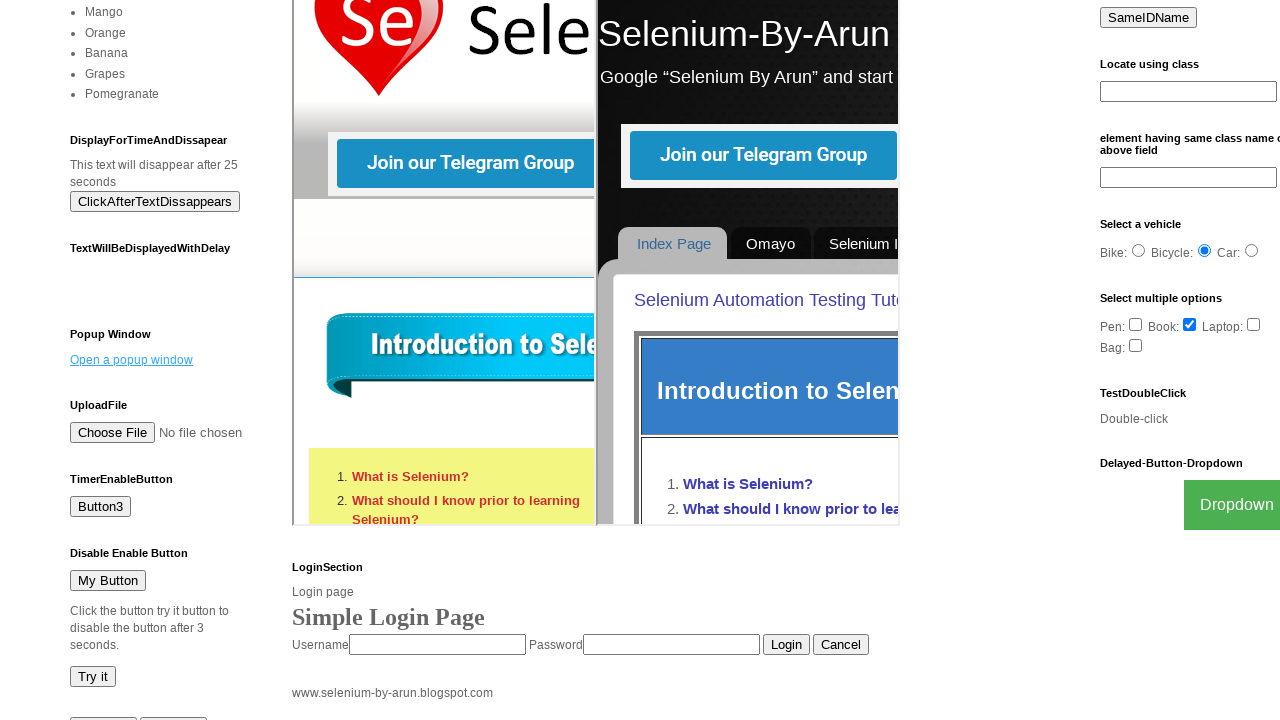